Tests the movie search functionality by clicking the search icon, entering "Garfield" as the search term, and verifying the search results page displays the expected movie.

Starting URL: https://debs-obrien.github.io/playwright-movies-app

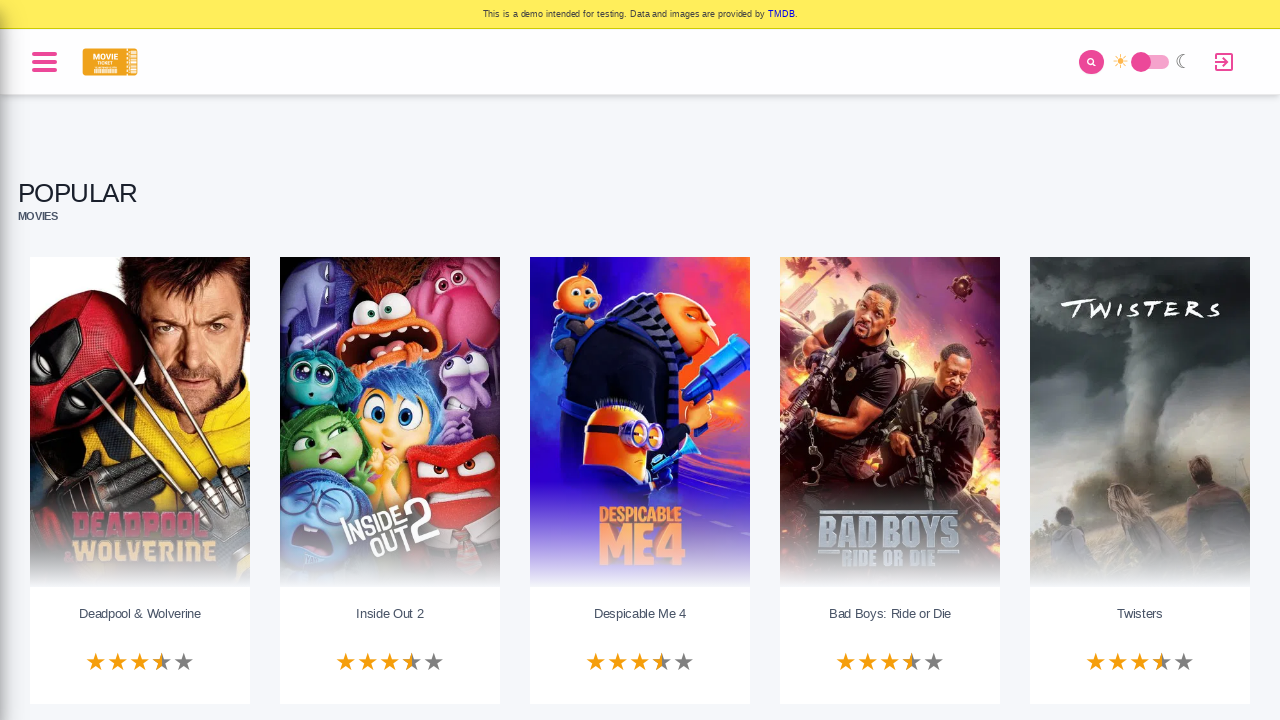

Clicked search icon to open search functionality at (1092, 62) on internal:role=search
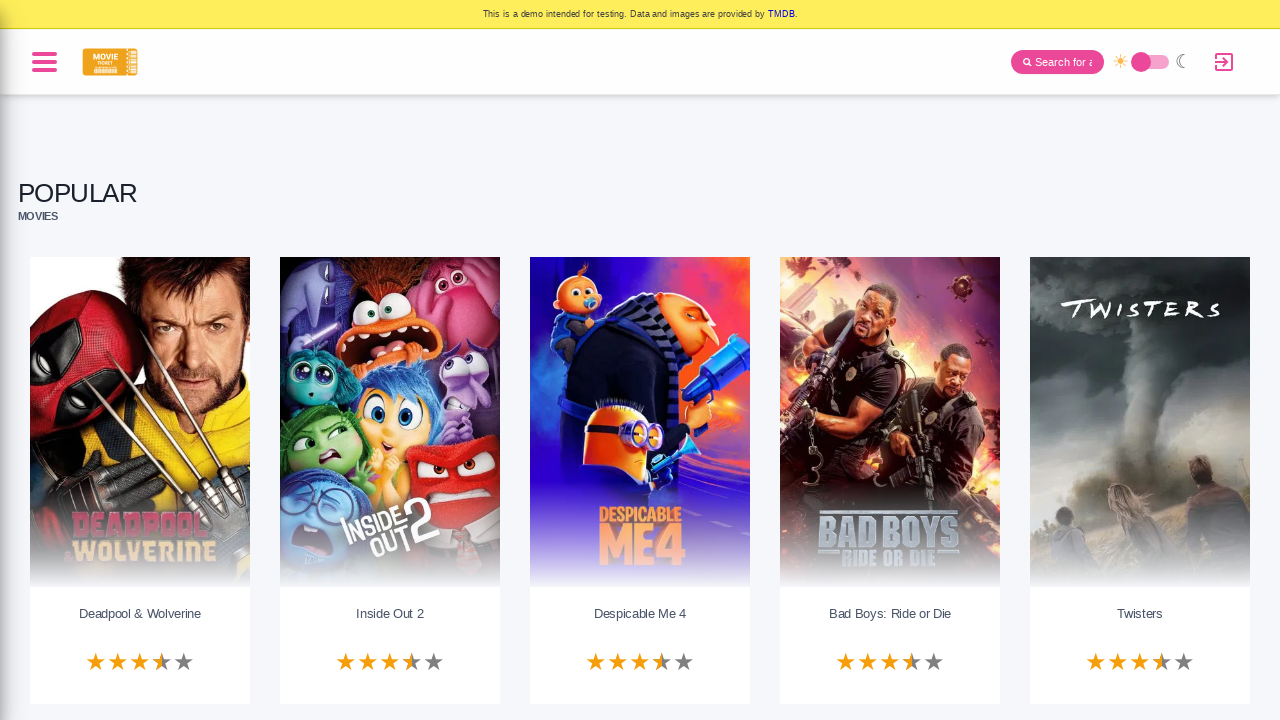

Entered 'Garfield' in search input field on internal:role=textbox[name="Search Input"i]
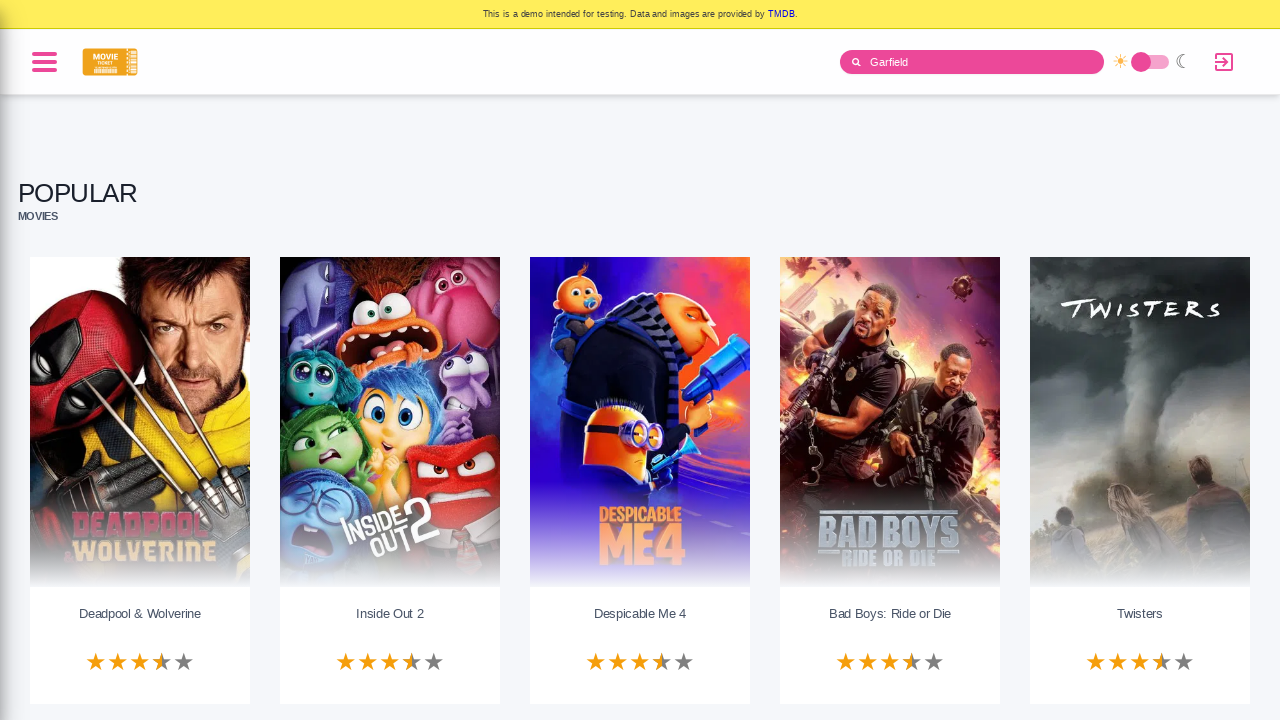

Submitted search by pressing Enter on internal:role=textbox[name="Search Input"i]
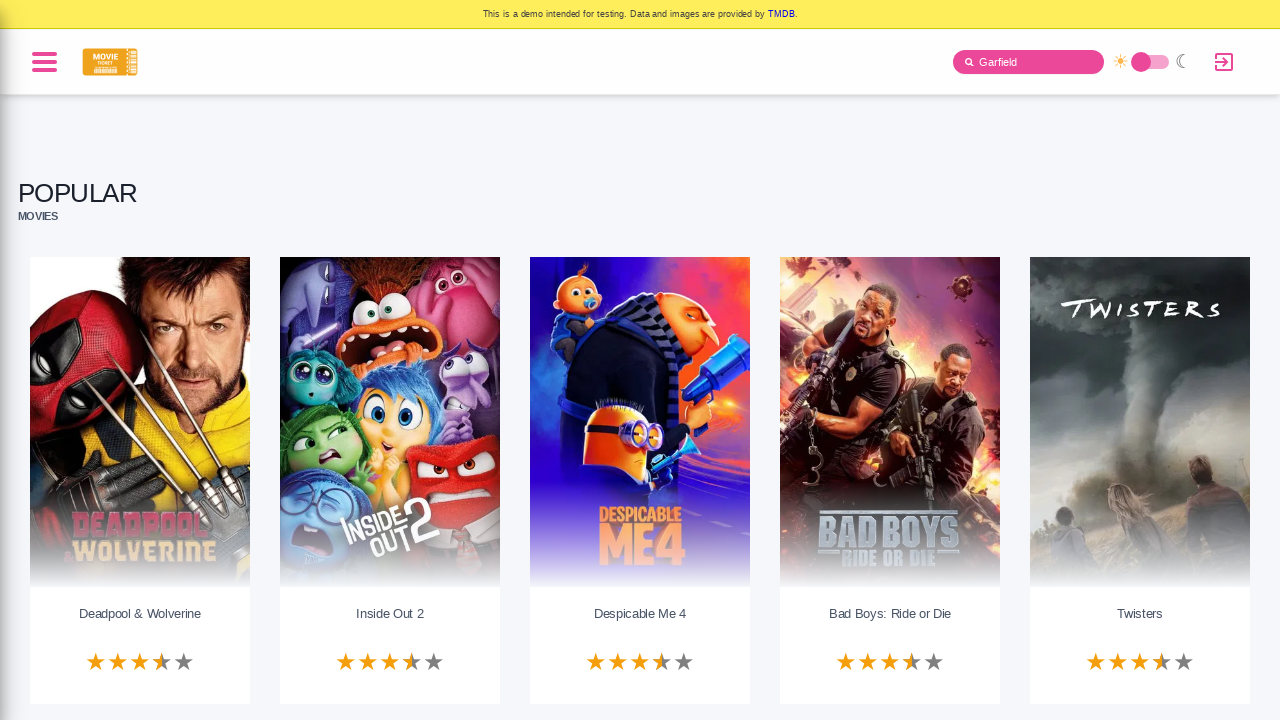

Verified 'The Garfield Movie' heading is visible in search results
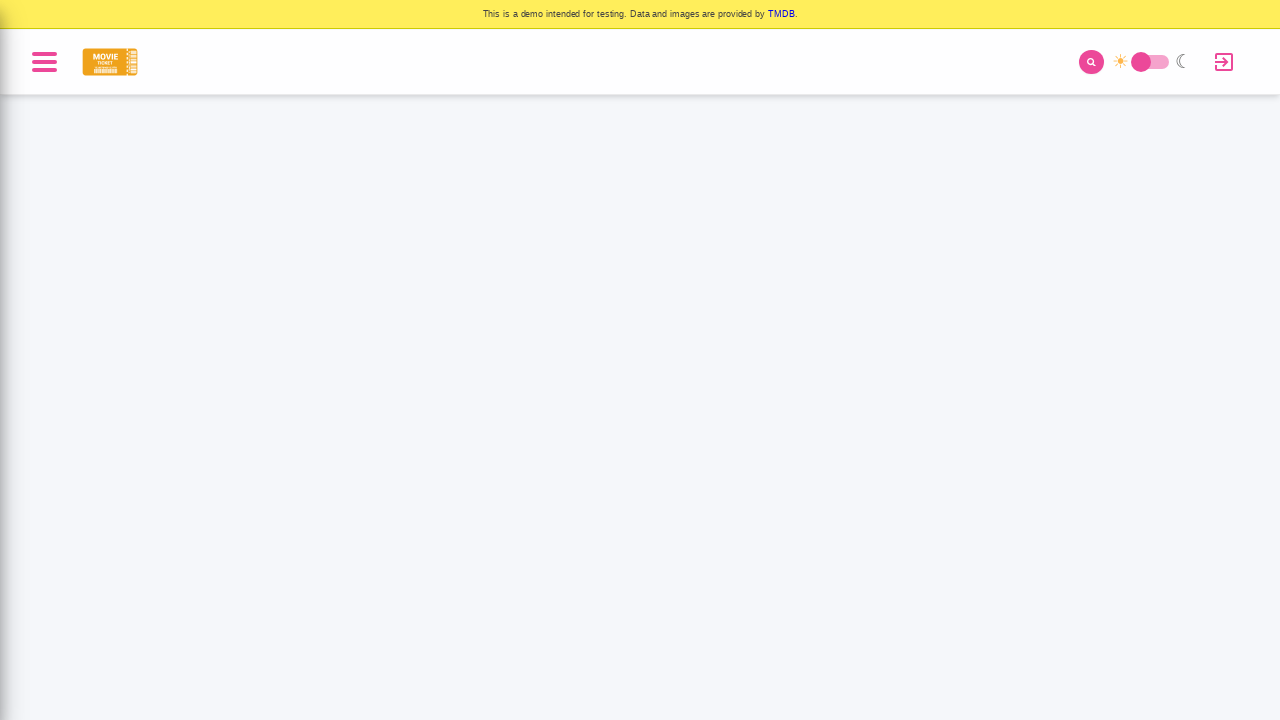

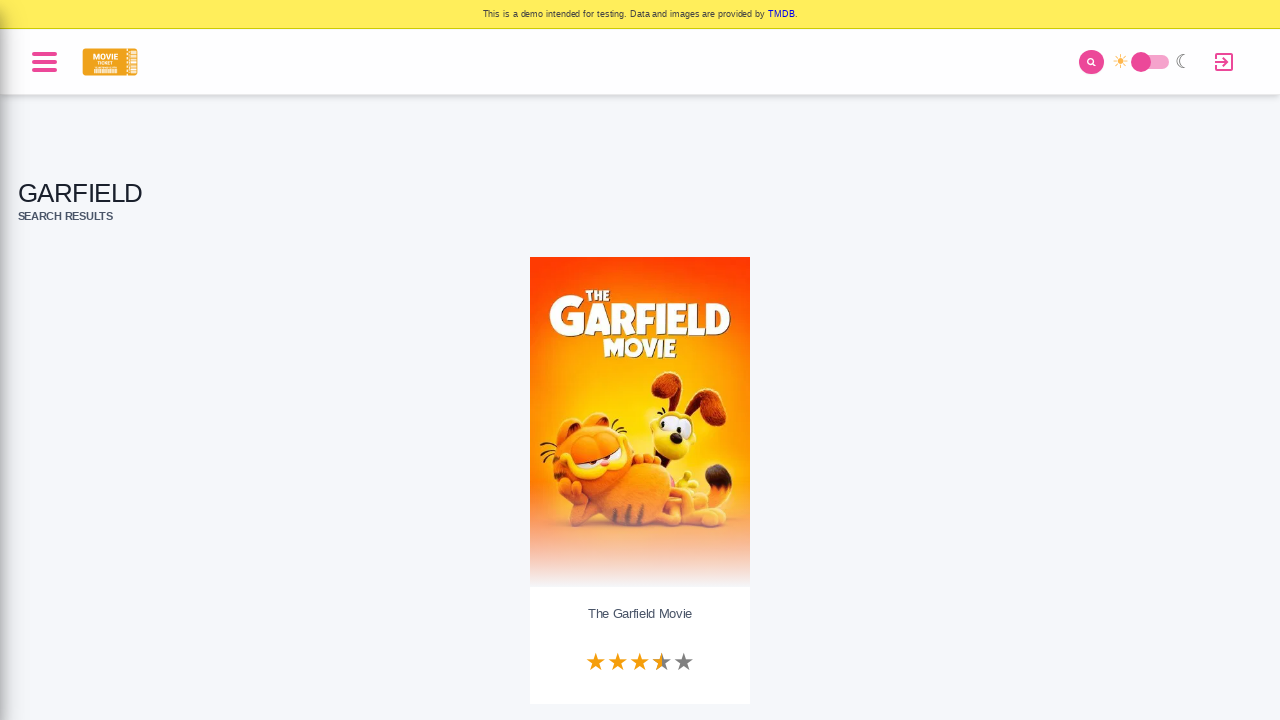